Performs a right-click (context click) on a button element to trigger context menu

Starting URL: https://swisnl.github.io/jQuery-contextMenu/demo.html

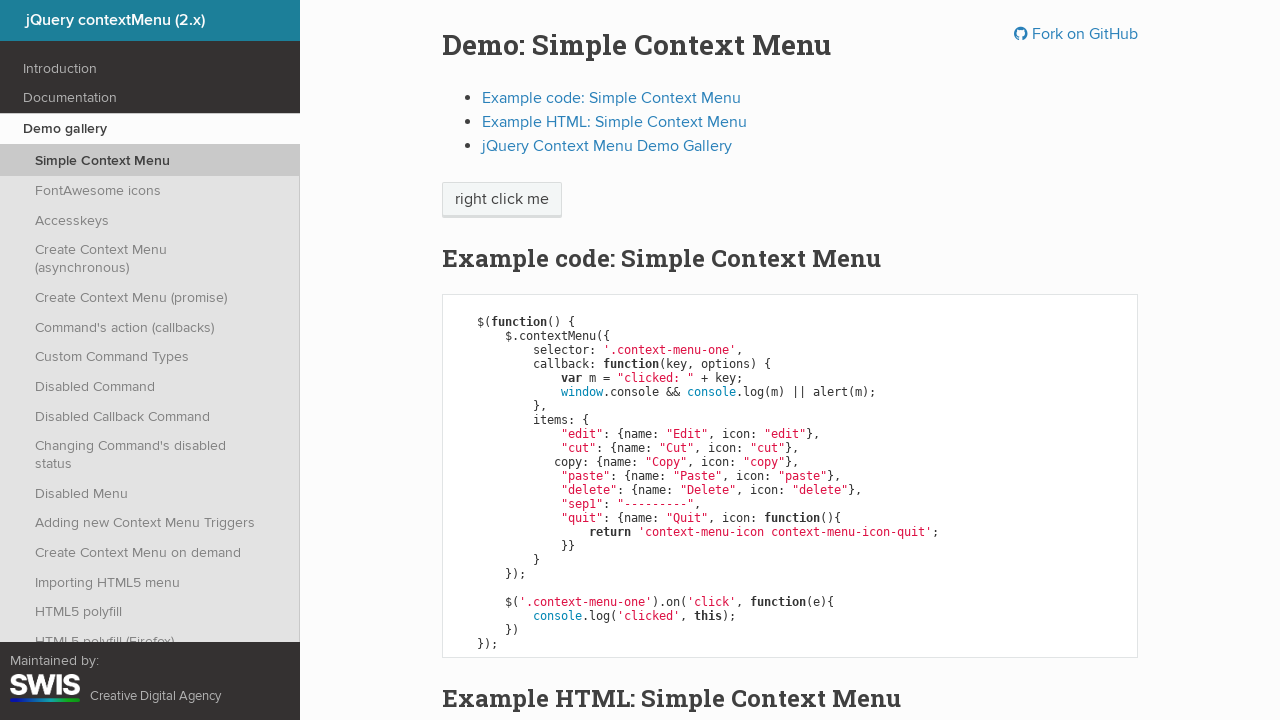

Located the context menu button element
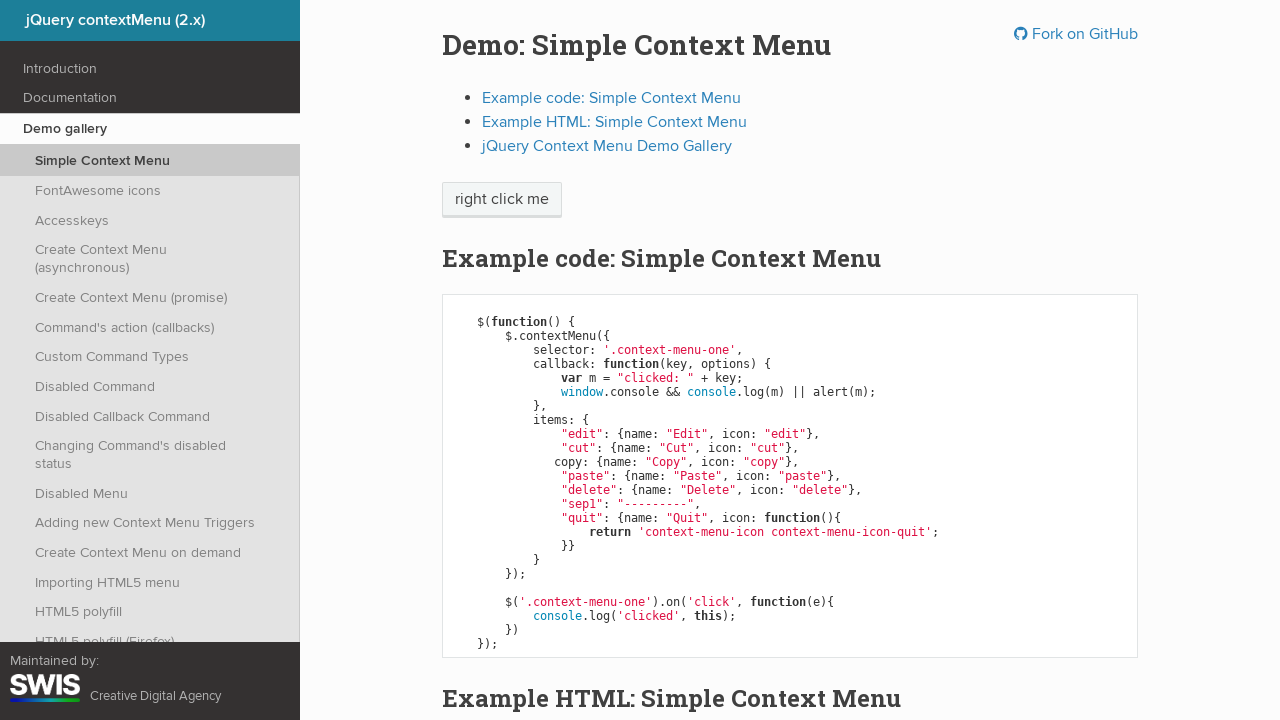

Performed right-click (context click) on the button to trigger context menu at (502, 200) on .context-menu-one.btn.btn-neutral
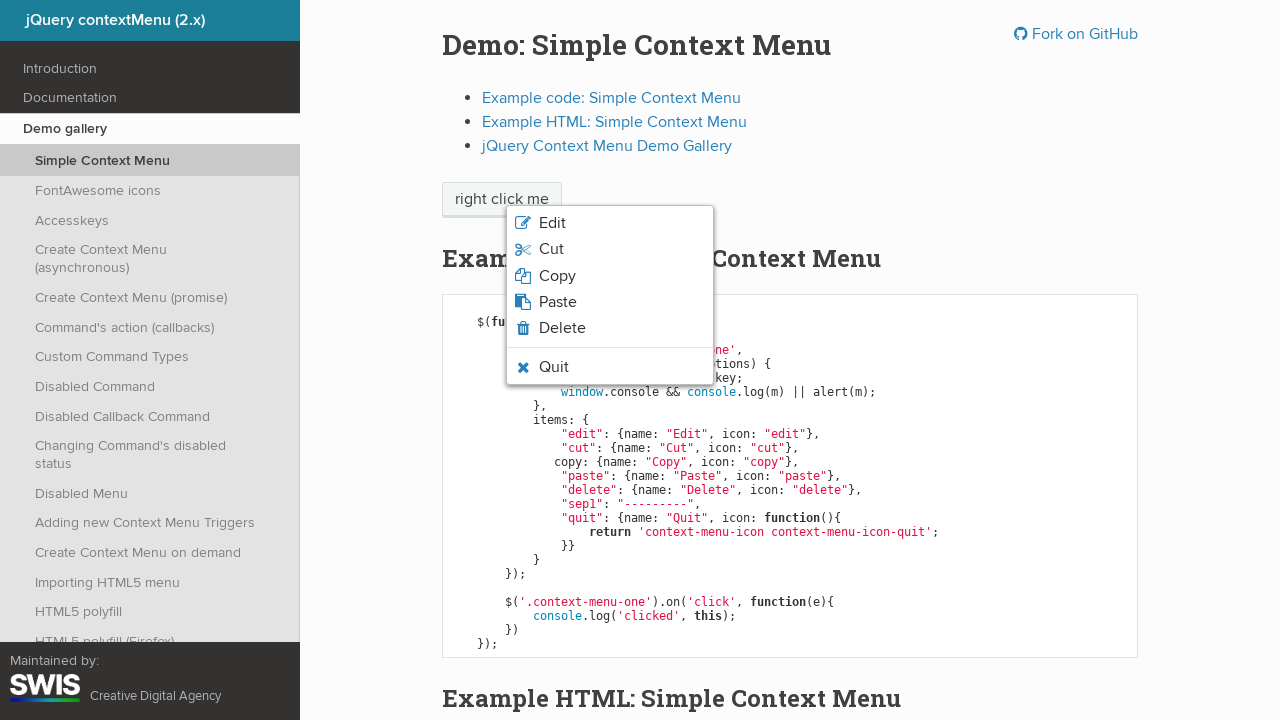

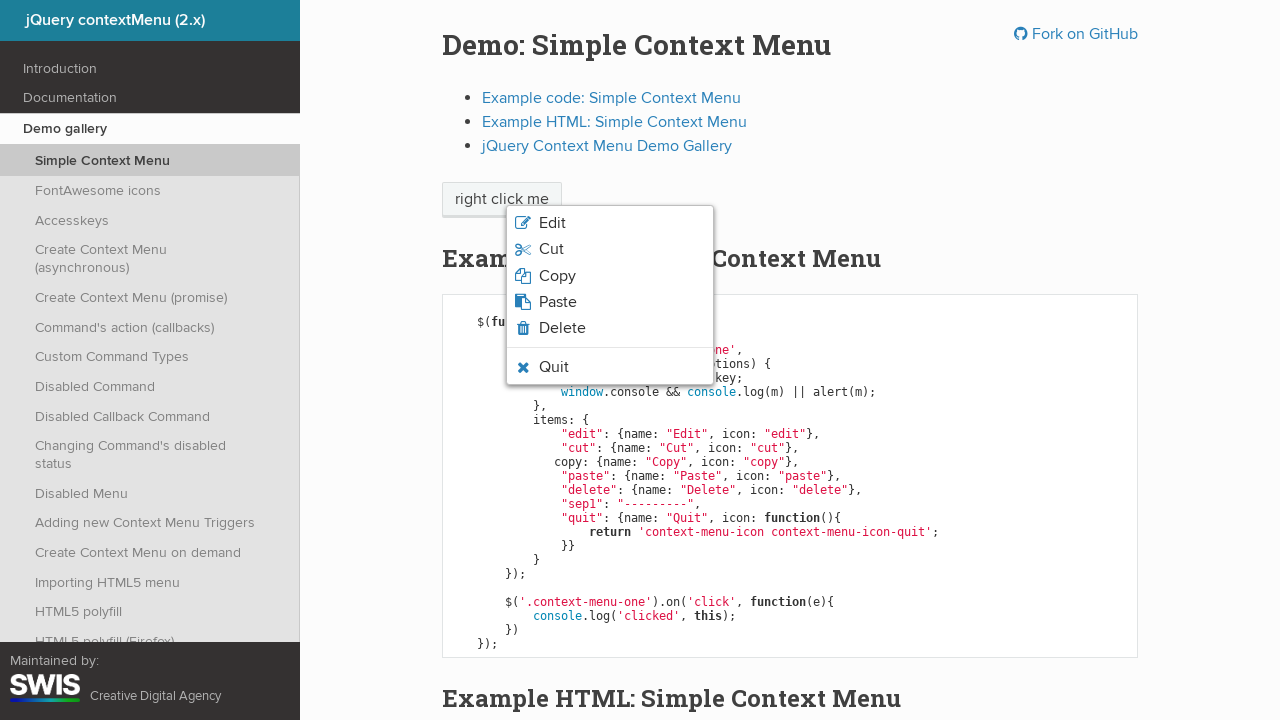